Navigates to OSChina blog page and scrolls down the page by 600 pixels to view more content.

Starting URL: https://www.oschina.net/blog

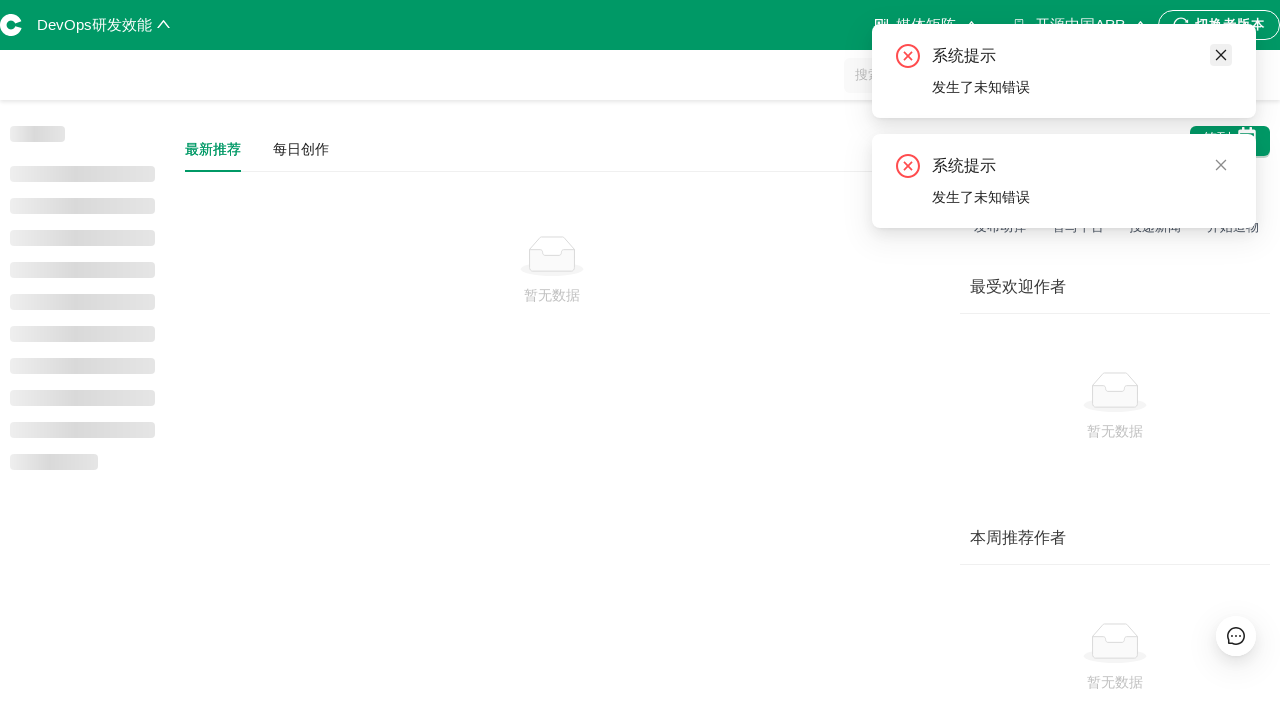

Waited for page DOM content to load
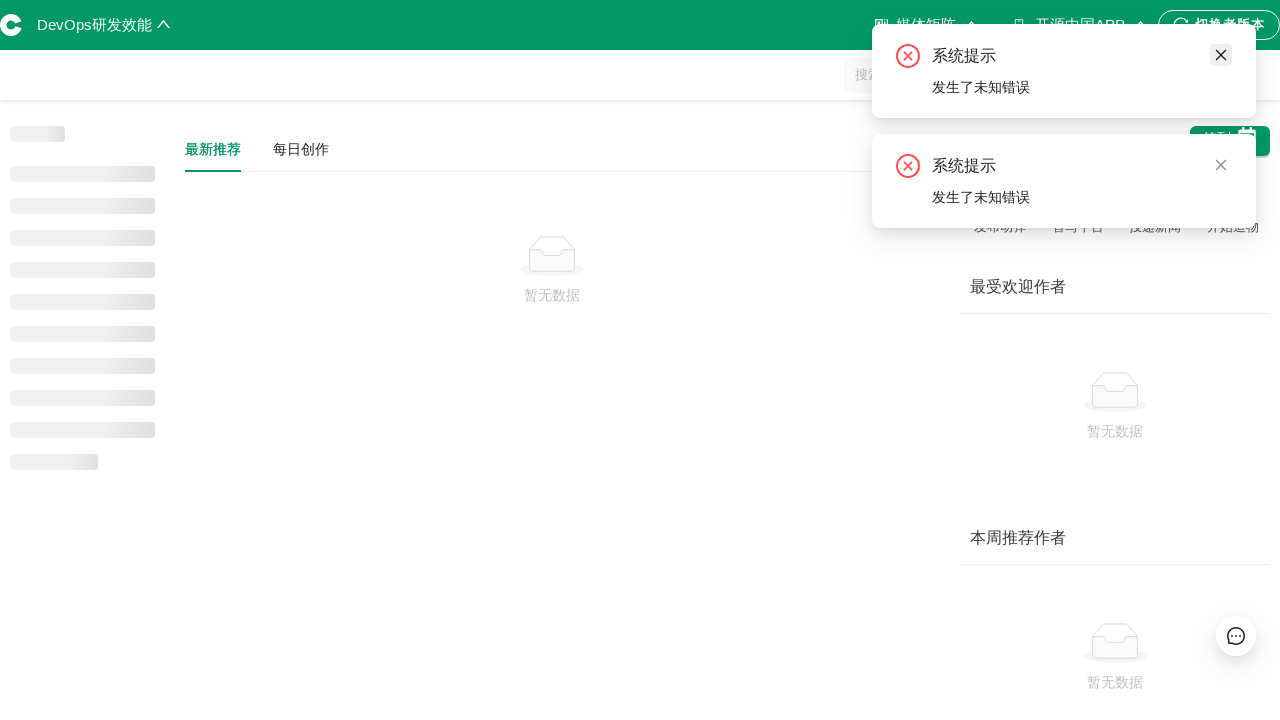

Scrolled down the page by 600 pixels
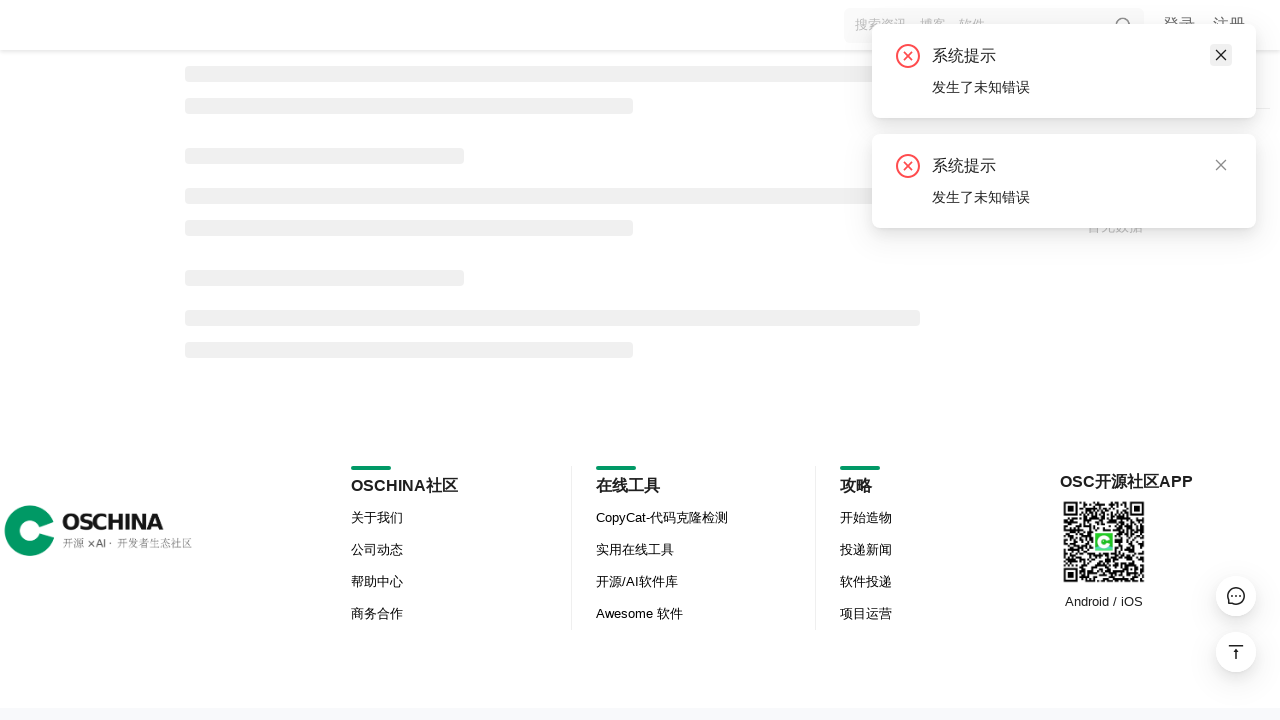

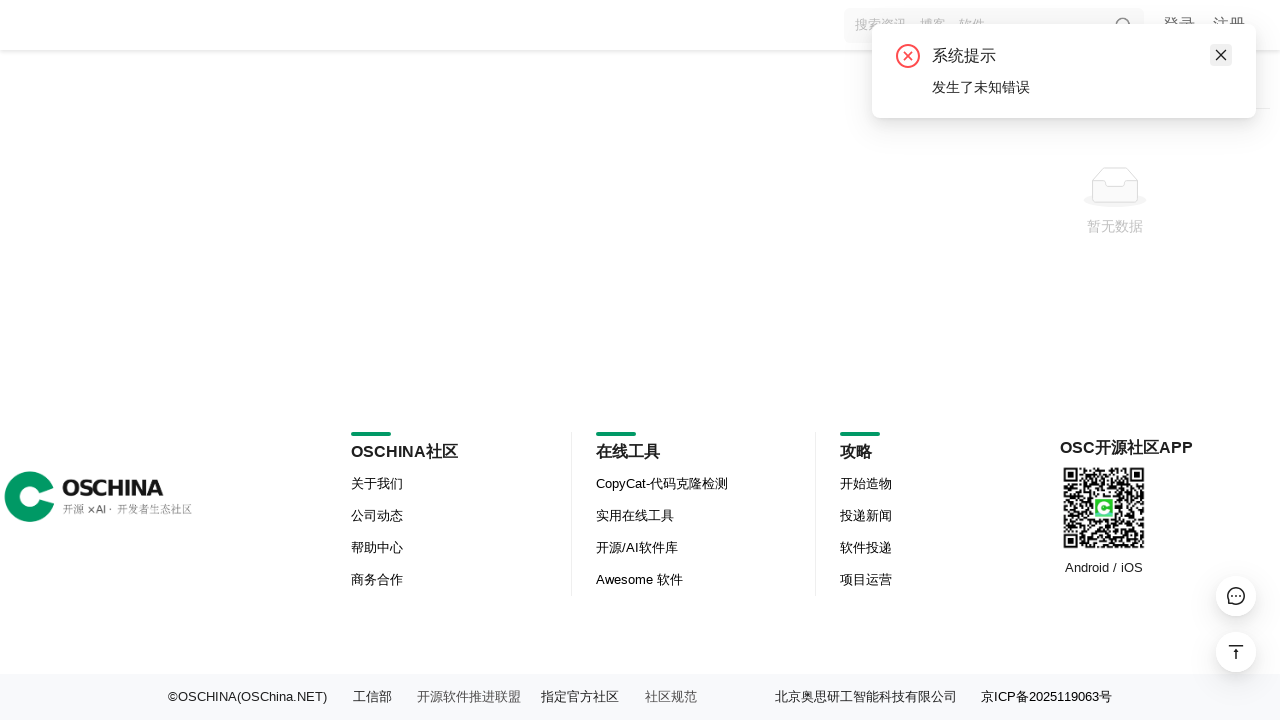